Tests the Python.org search functionality by entering a search query "pycon" in the search box and clicking the submit button

Starting URL: http://www.python.org

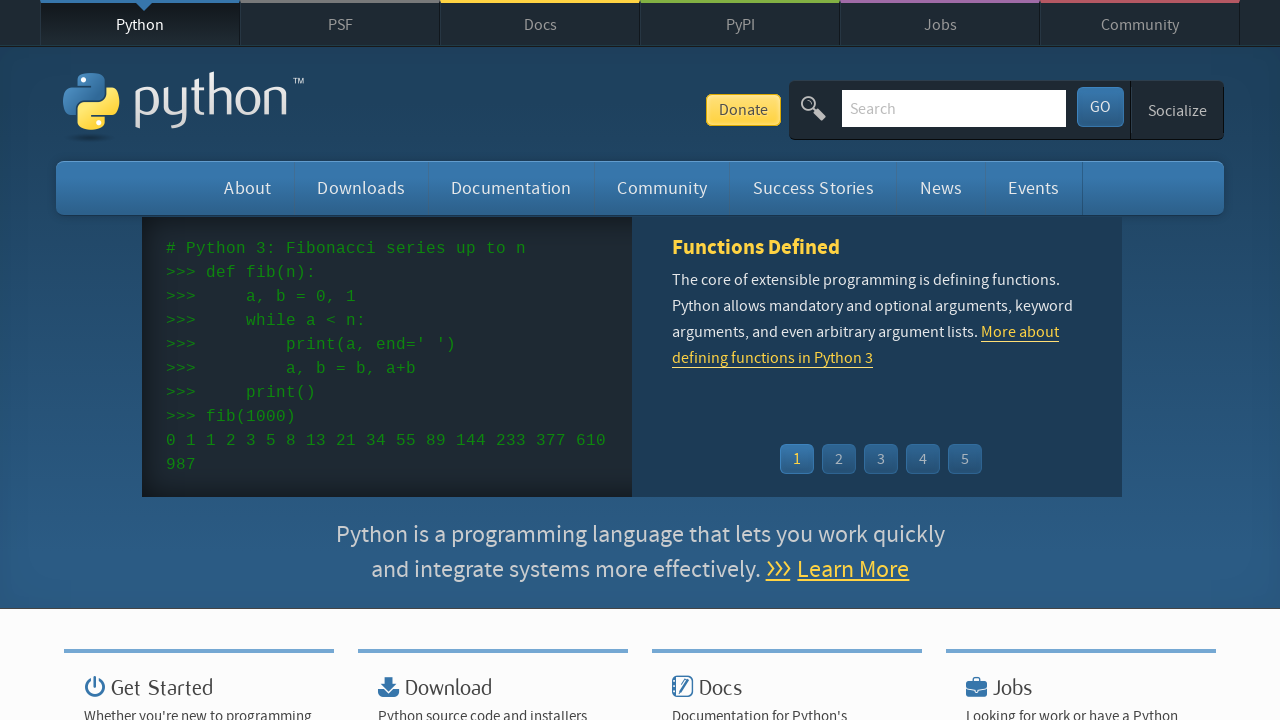

Verified page title contains 'Python'
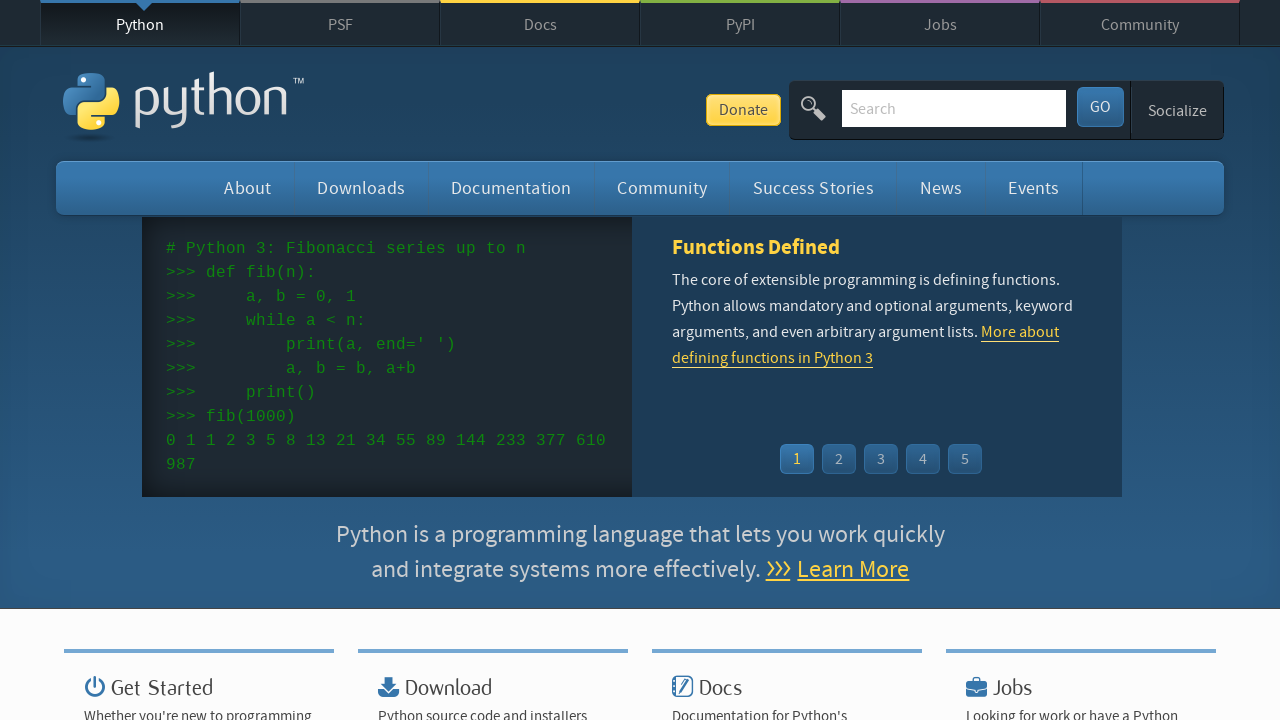

Filled search box with 'pycon' on input[name='q']
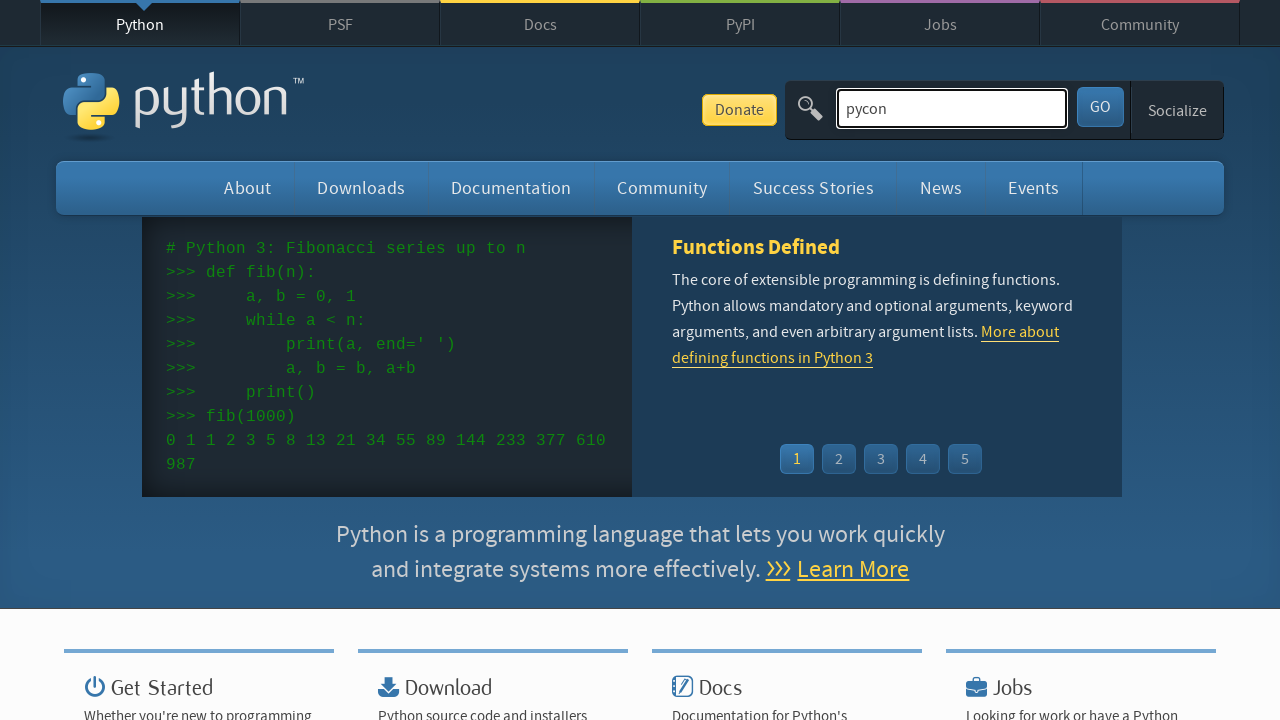

Clicked search submit button at (1100, 107) on [name='submit']
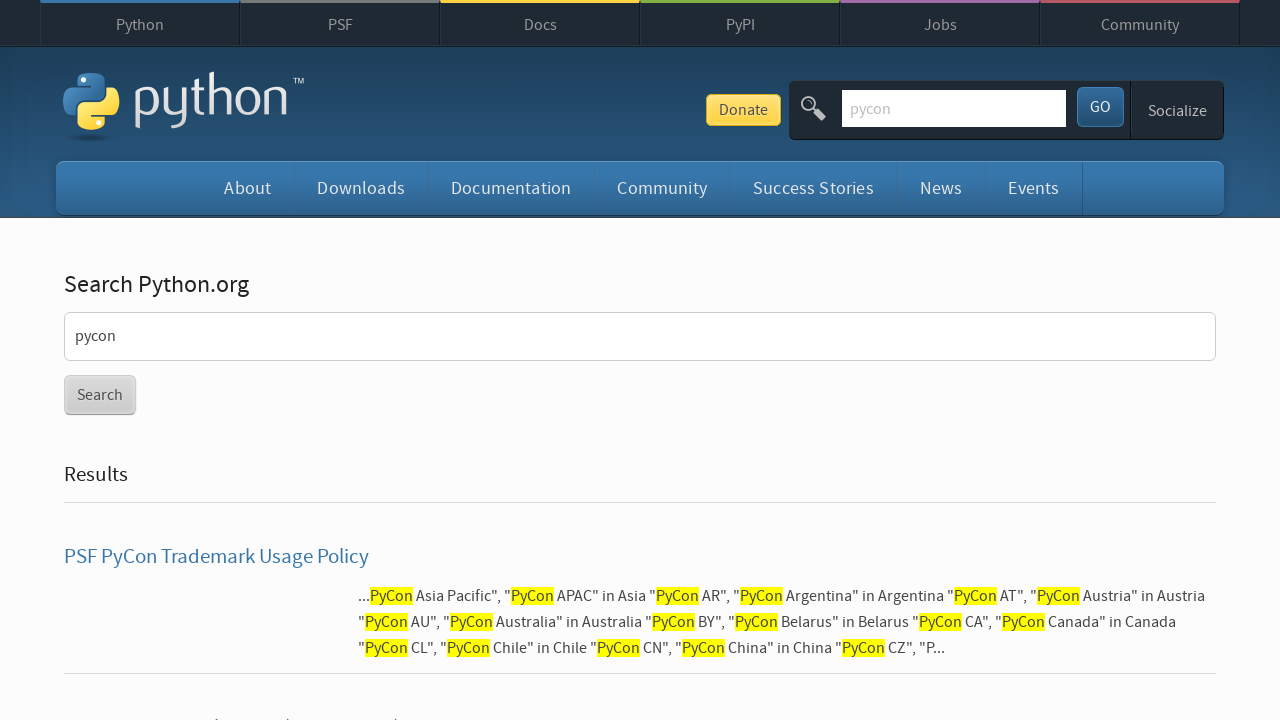

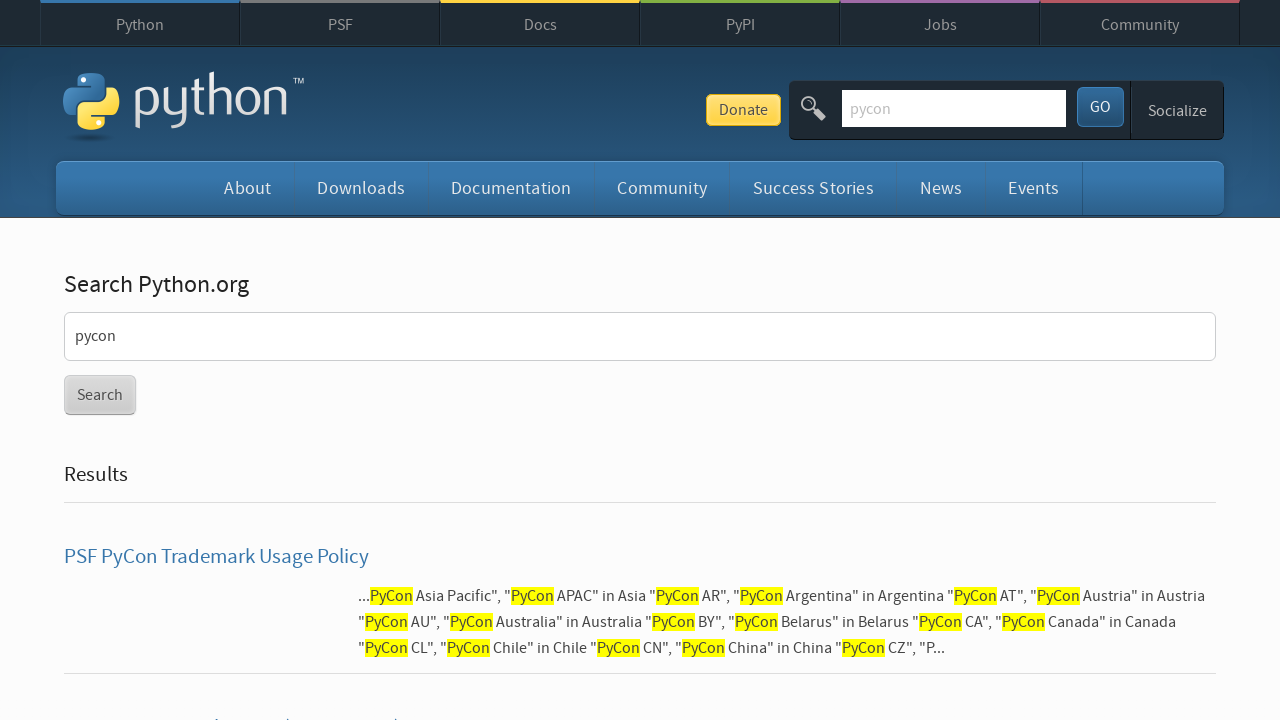